Tests that an unsaved change to an employee's name doesn't persist when switching between employees in the Employee Manager application.

Starting URL: https://devmountain-qa.github.io/employee-manager/1.2_Version/index.html

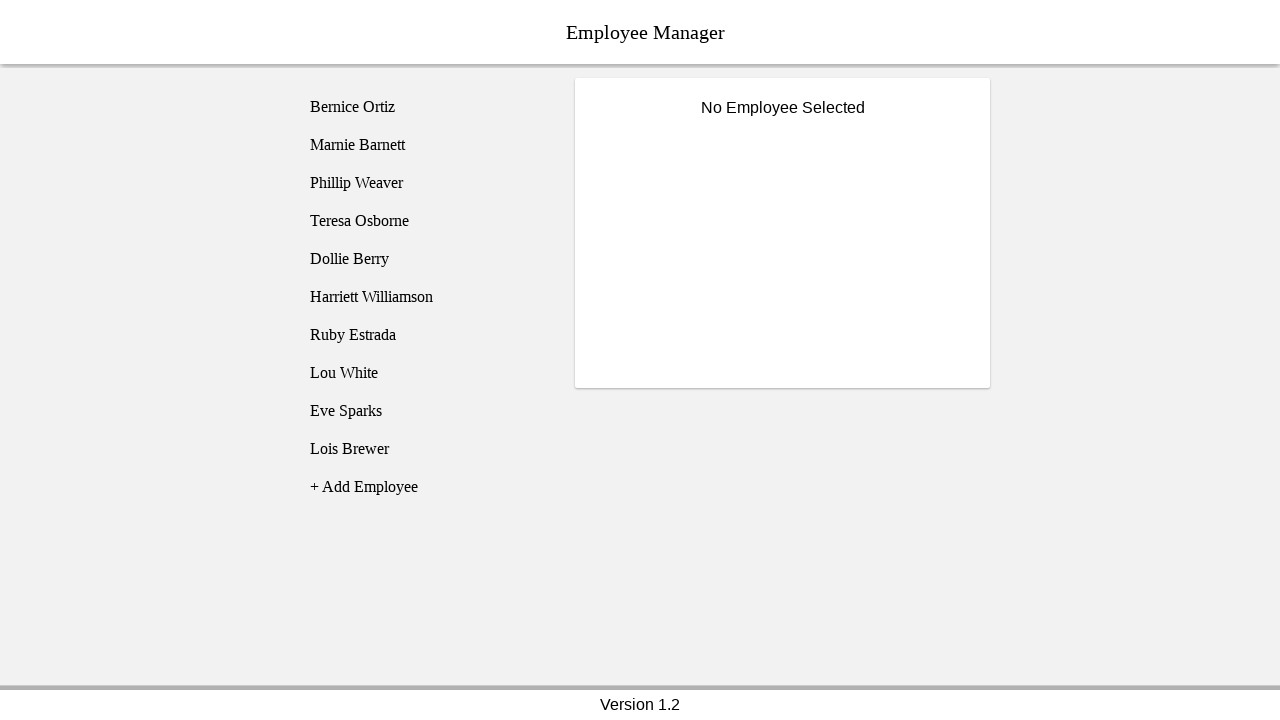

Clicked on Bernice Ortiz employee at (425, 107) on [name='employee1']
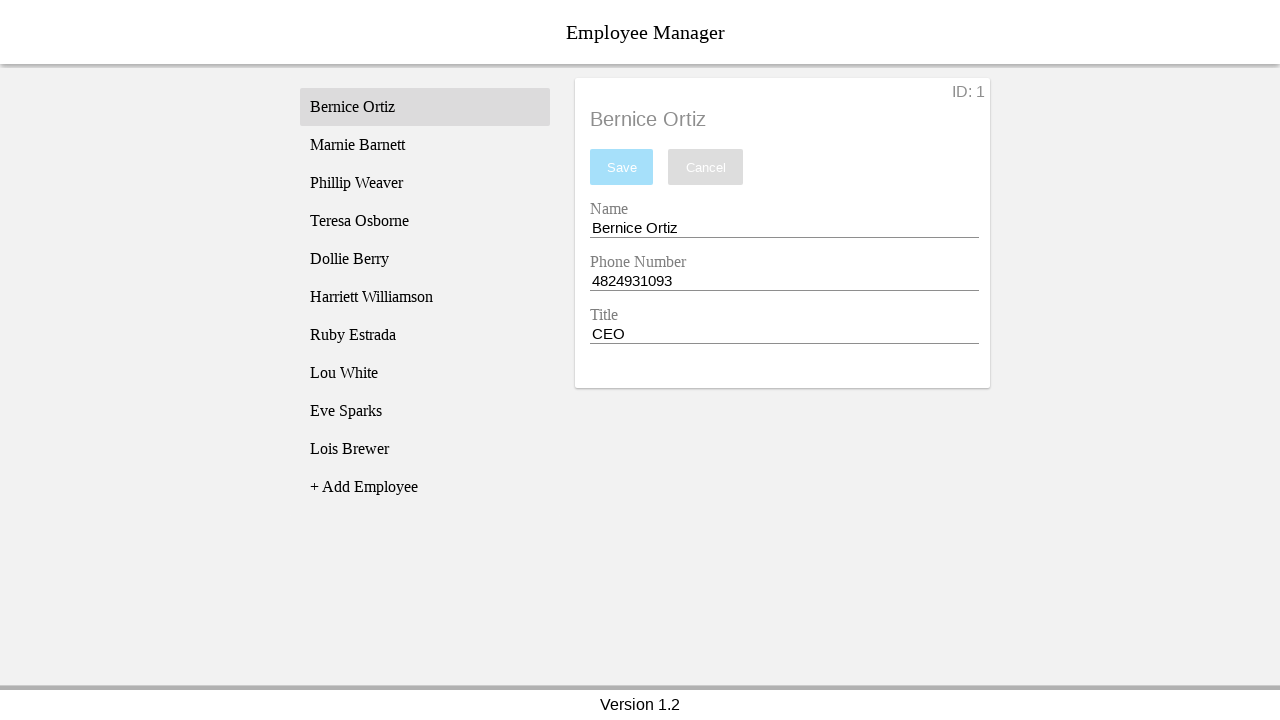

Employee details loaded and became visible
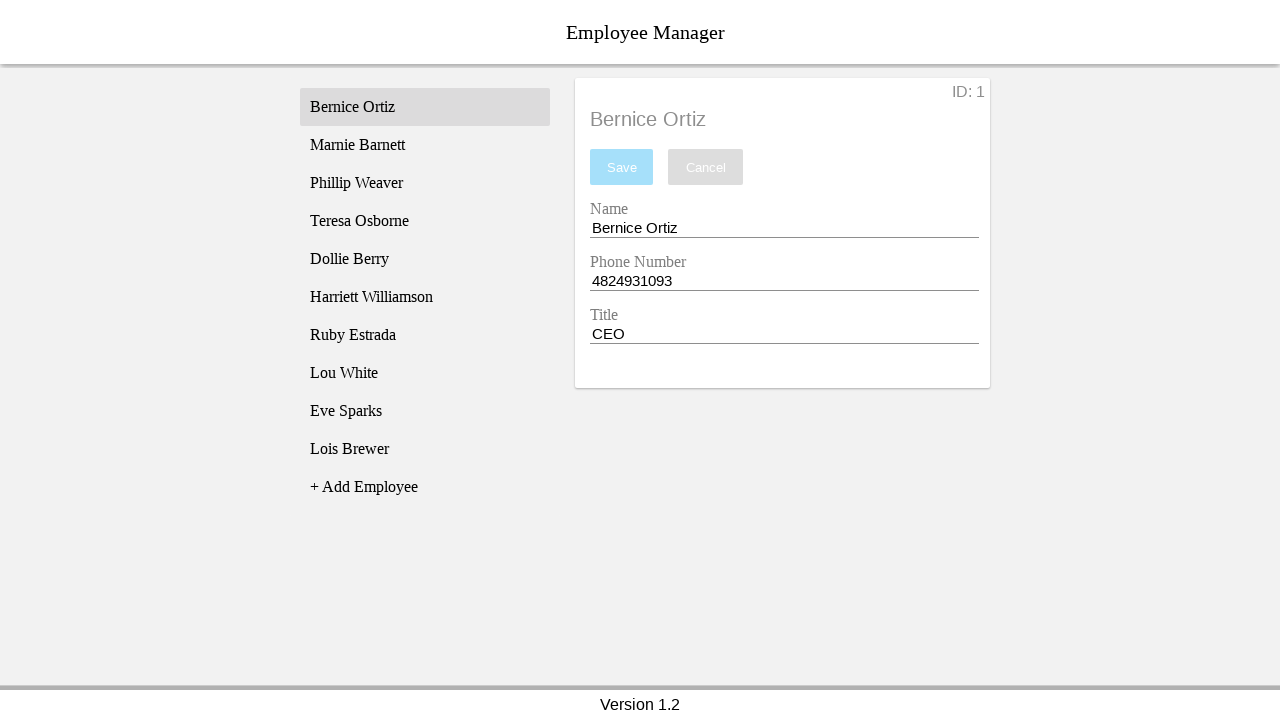

Clicked on name input field at (784, 228) on [name='nameEntry']
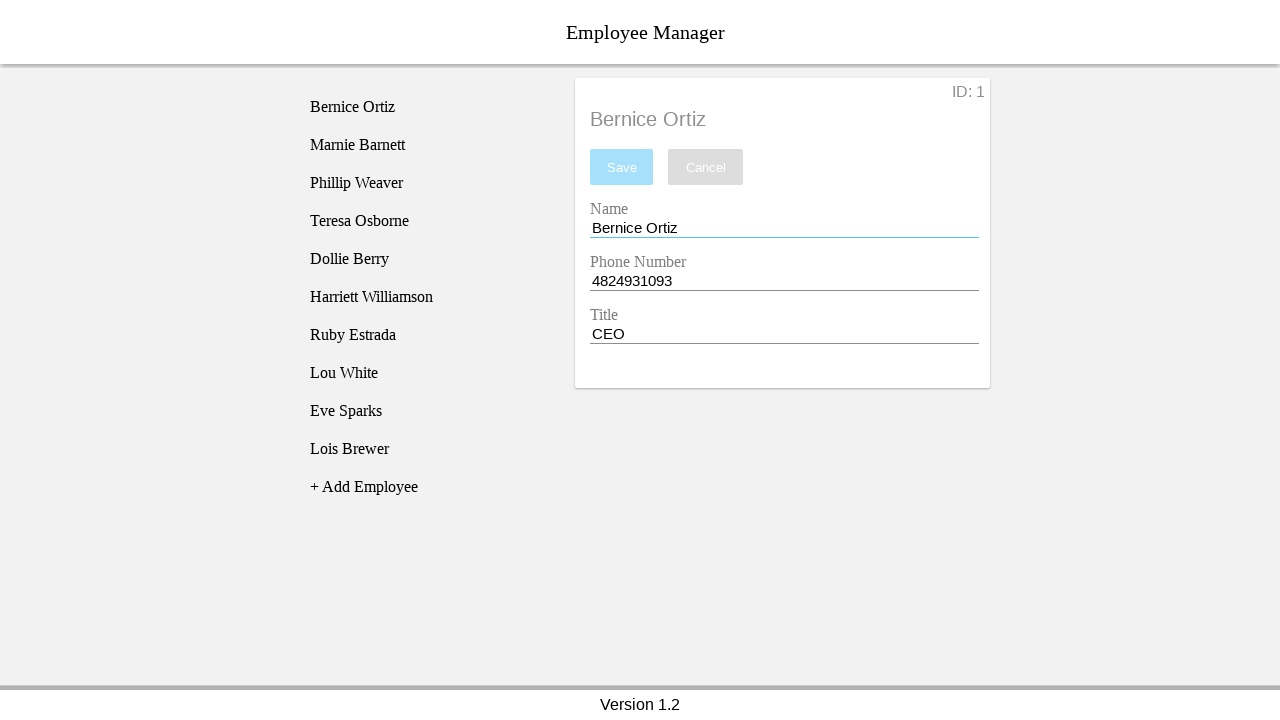

Entered 'Test Name' in the name field (unsaved change) on [name='nameEntry']
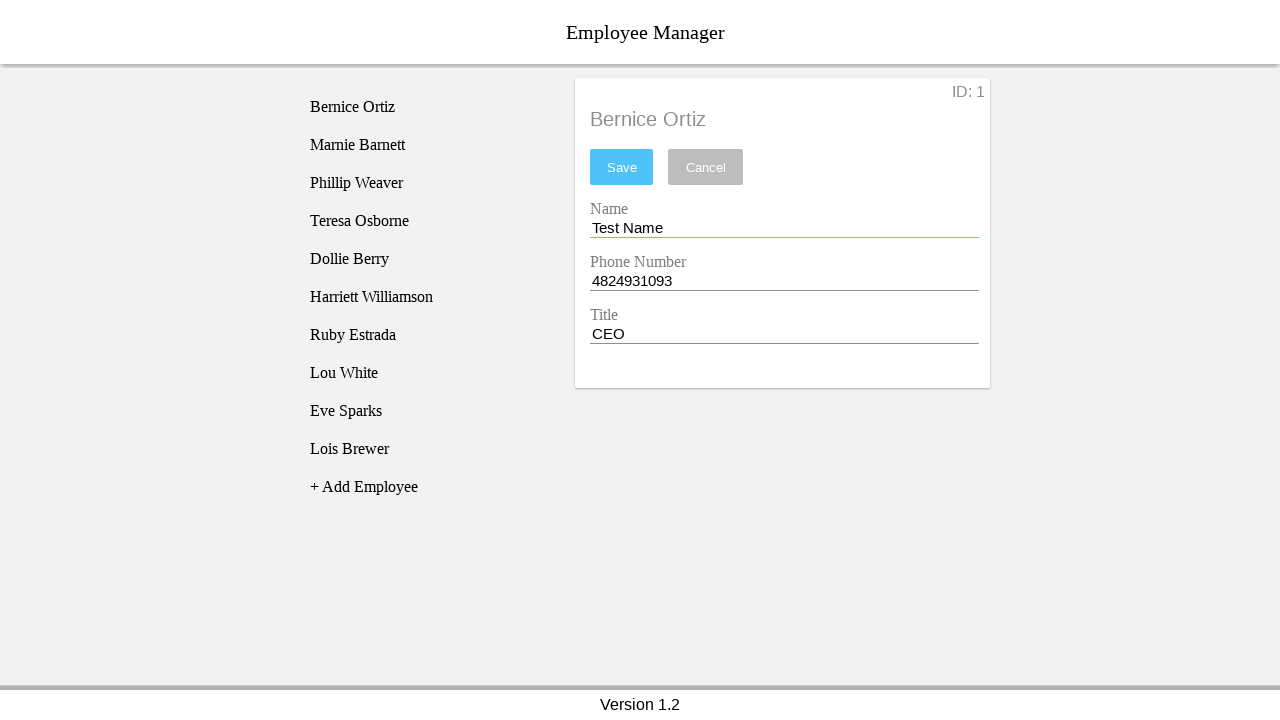

Clicked on Phillip Weaver employee to switch away from Bernice at (425, 183) on [name='employee3']
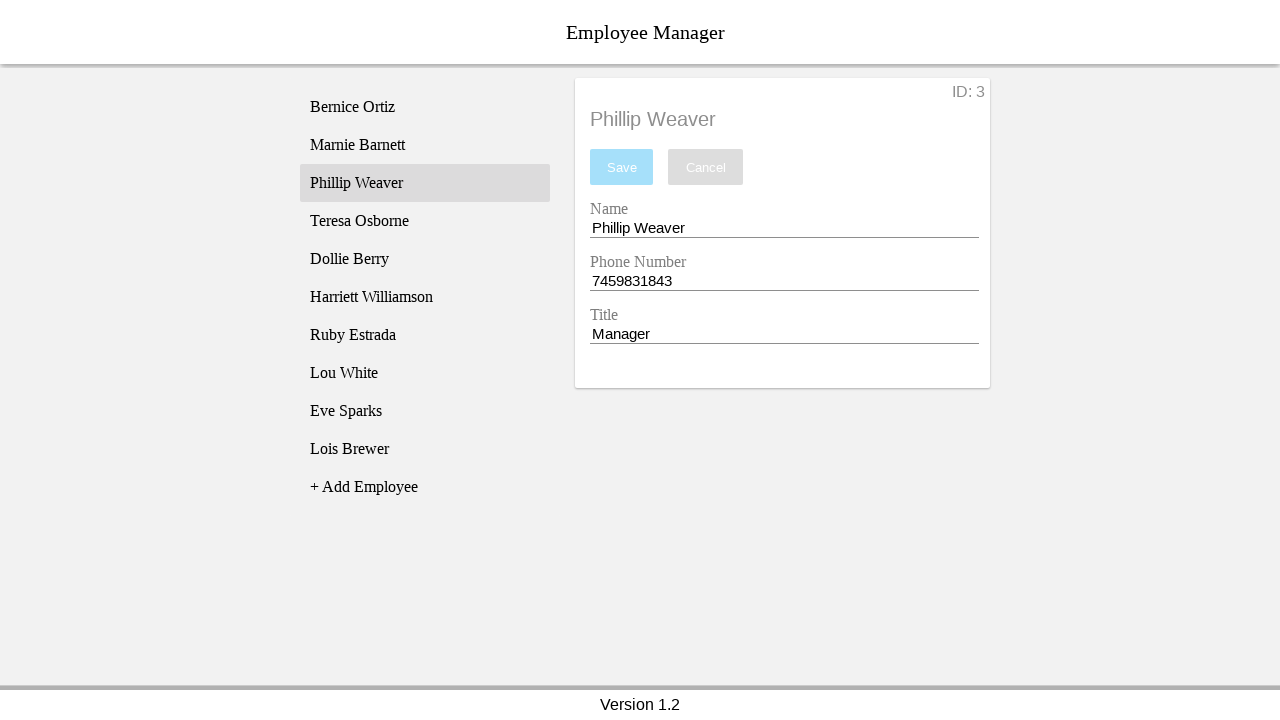

Phillip Weaver's employee details loaded
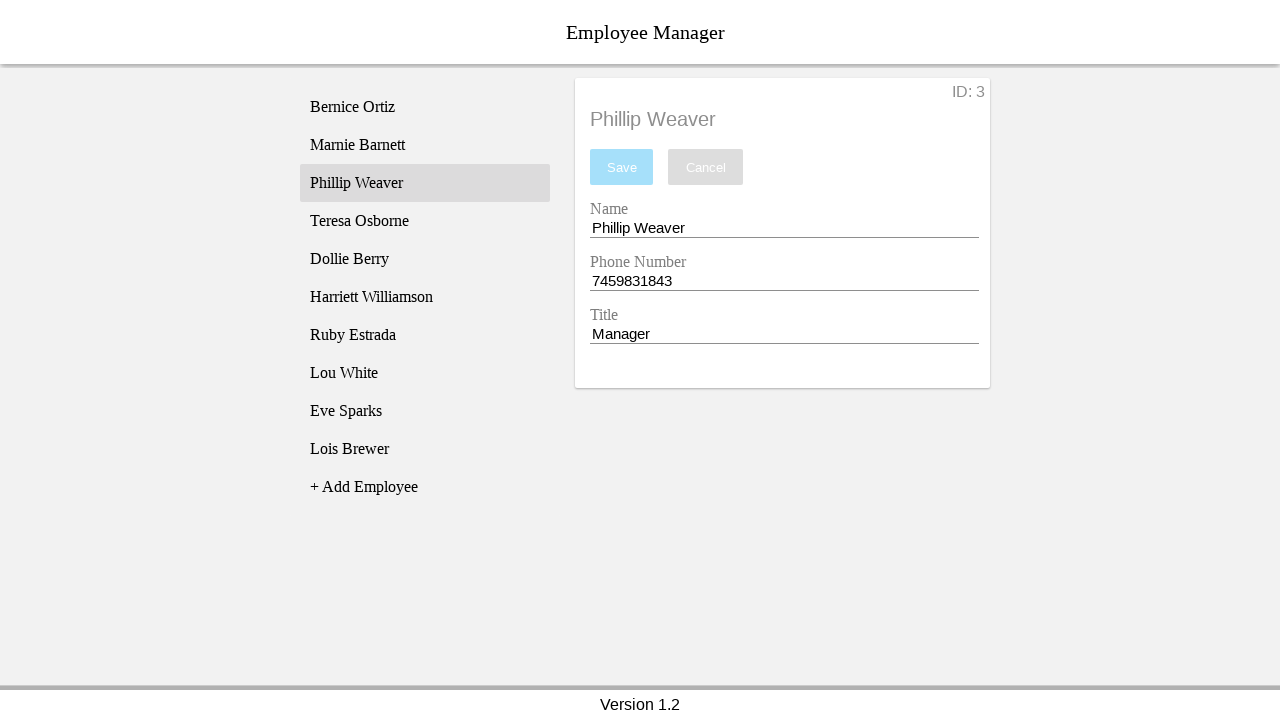

Clicked back on Bernice Ortiz employee at (425, 107) on [name='employee1']
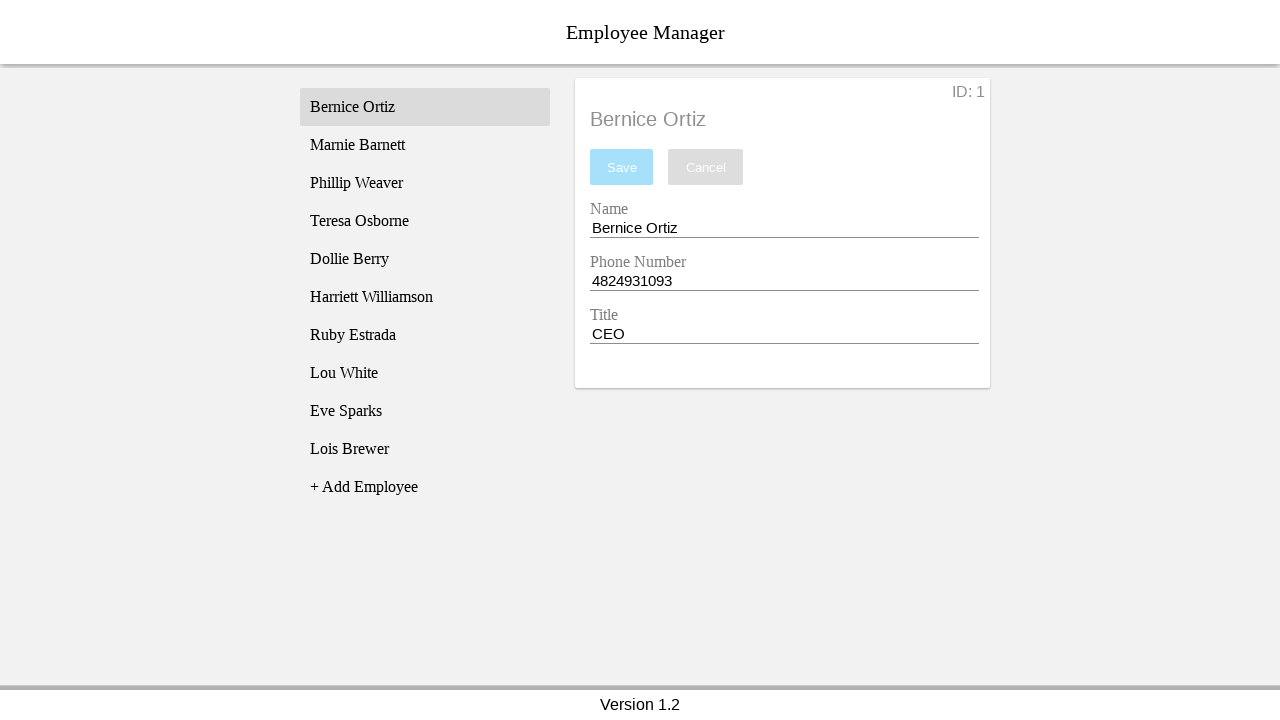

Bernice Ortiz's employee details reloaded, verifying unsaved change did not persist
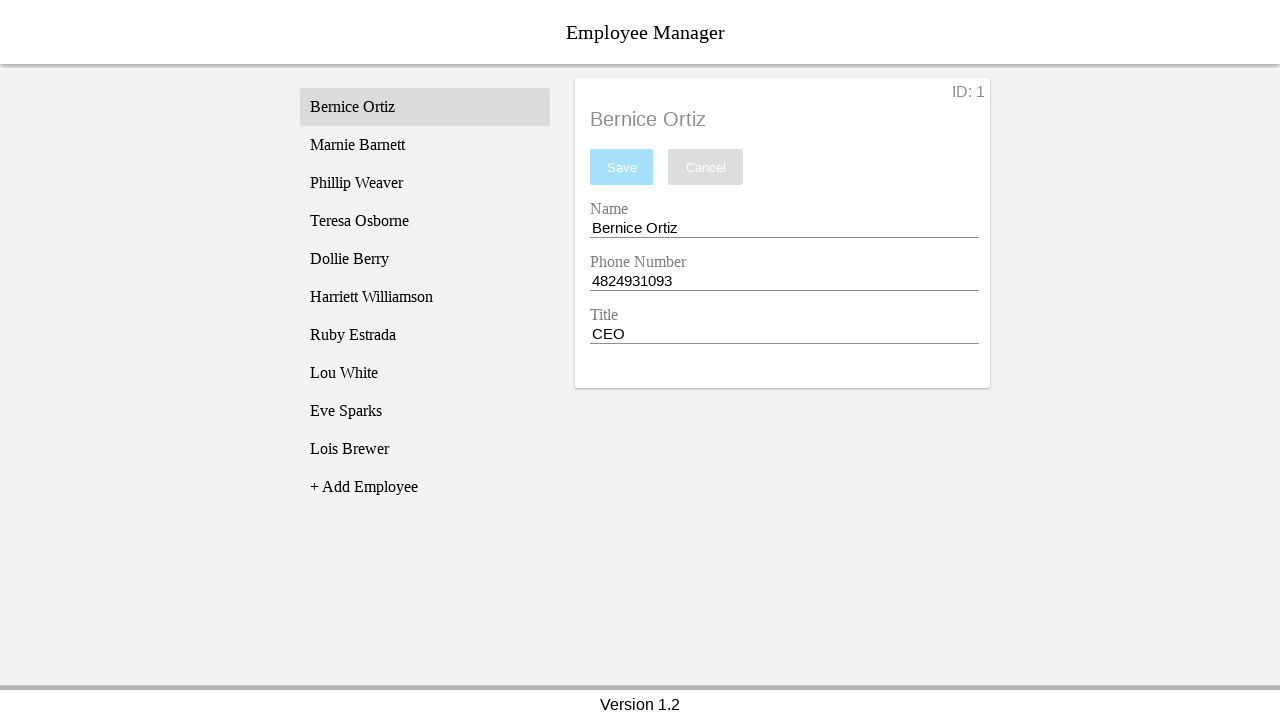

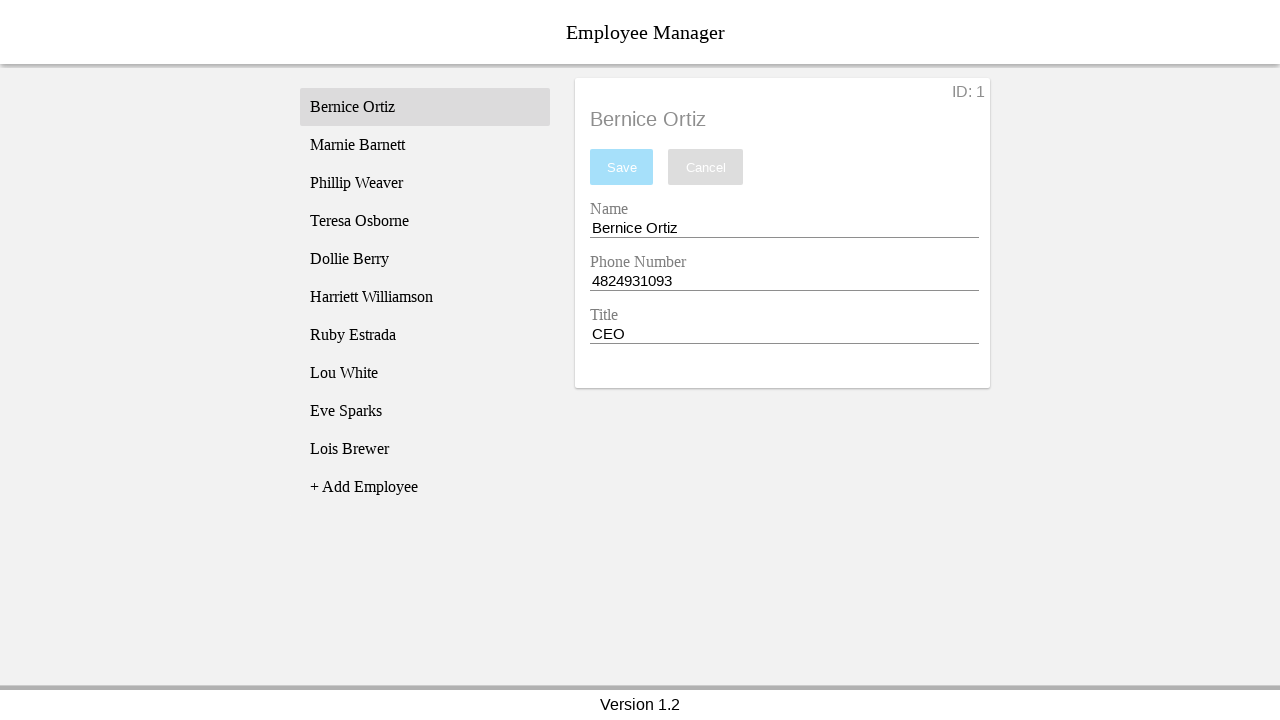